Tests the hospital contact form by navigating to the contact page, filling in user details, selecting options from dropdowns, and submitting the form

Starting URL: https://www.sparshhospital.com/

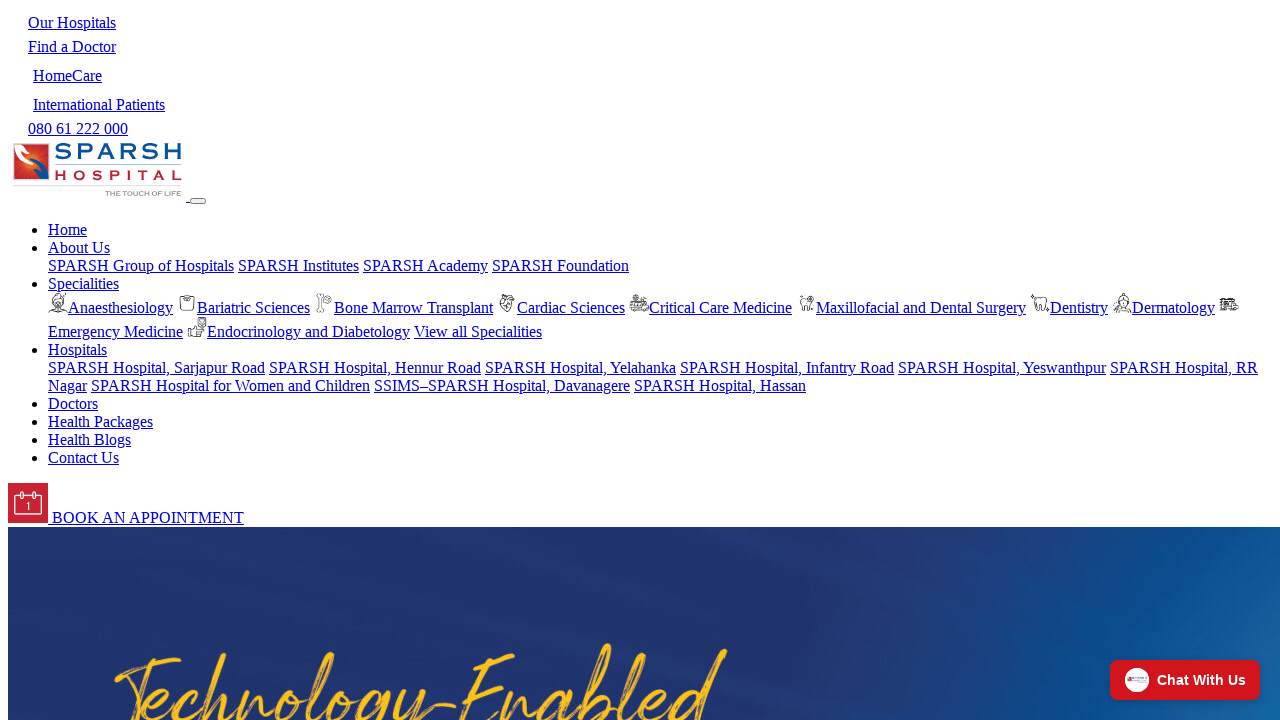

Clicked 'Contact Us' link to navigate to contact page at (84, 458) on a:has-text('Contact Us')
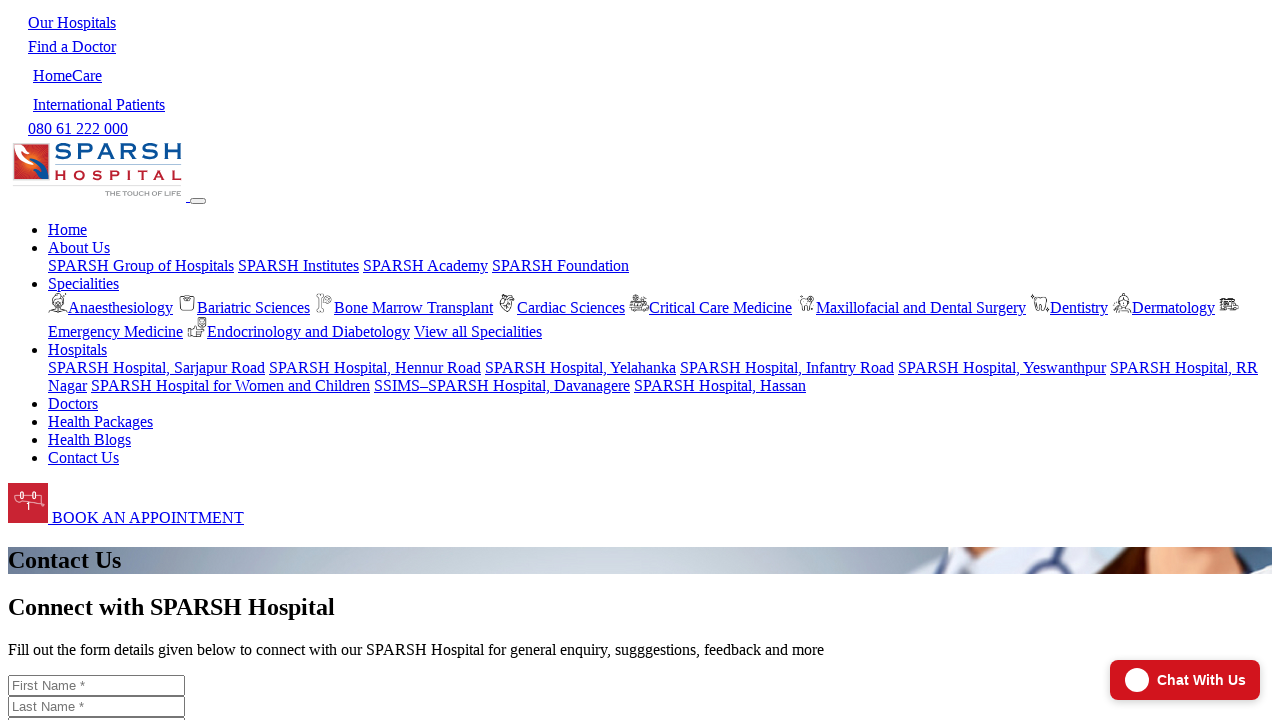

Contact form loaded with first name field visible
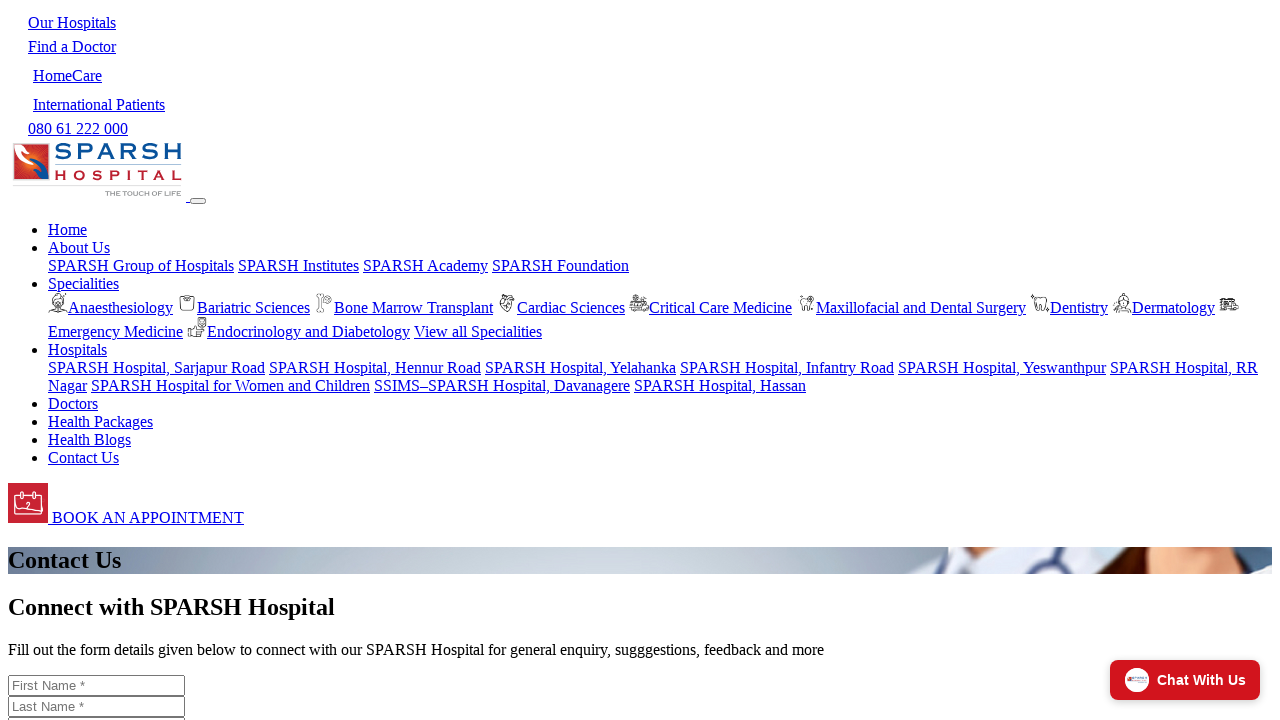

Filled first name field with 'John' on #contact_first_name
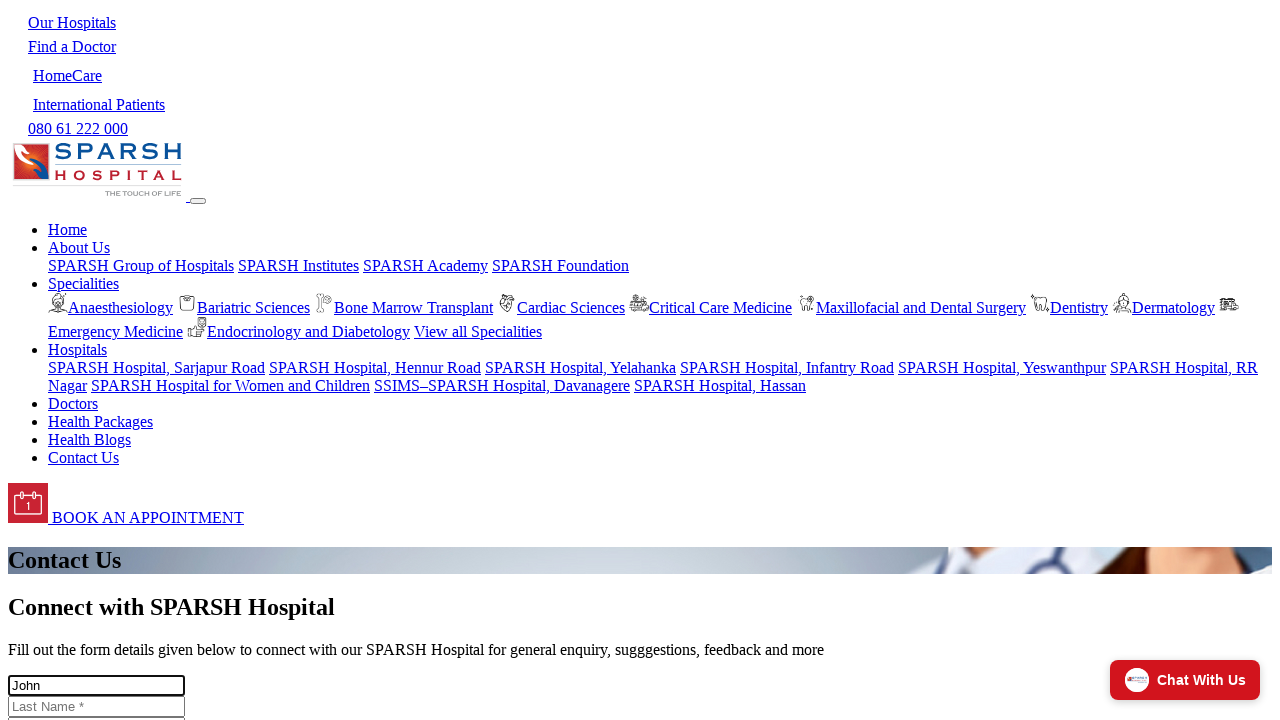

Filled last name field with 'Smith' on #contact_last_name
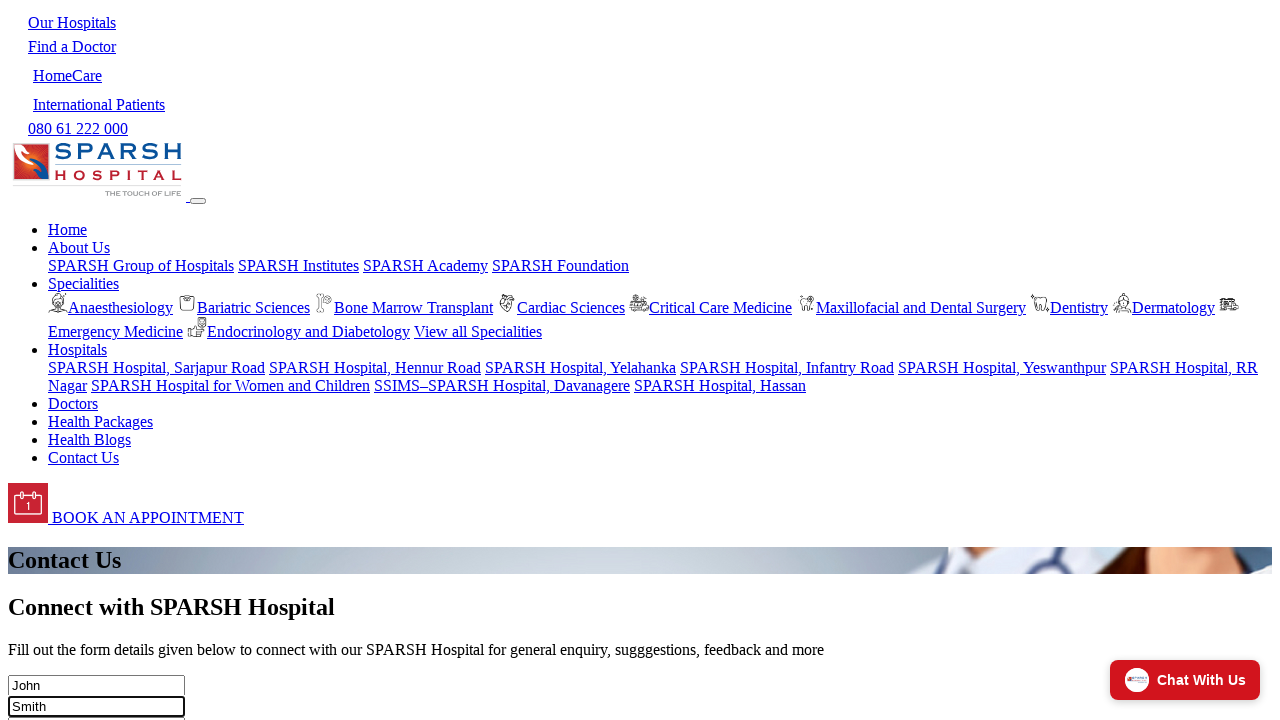

Filled phone field with '9876543210' on #contact_phone
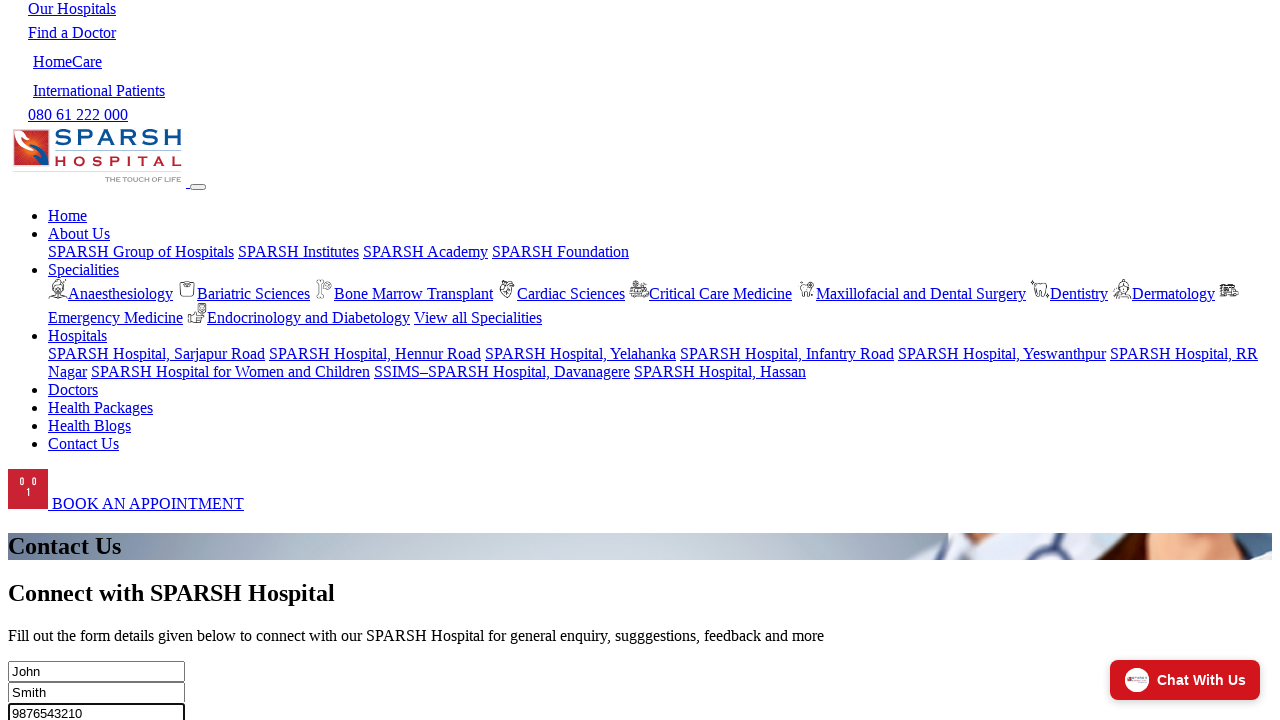

Filled email field with 'john.smith@example.com' on #contact_email
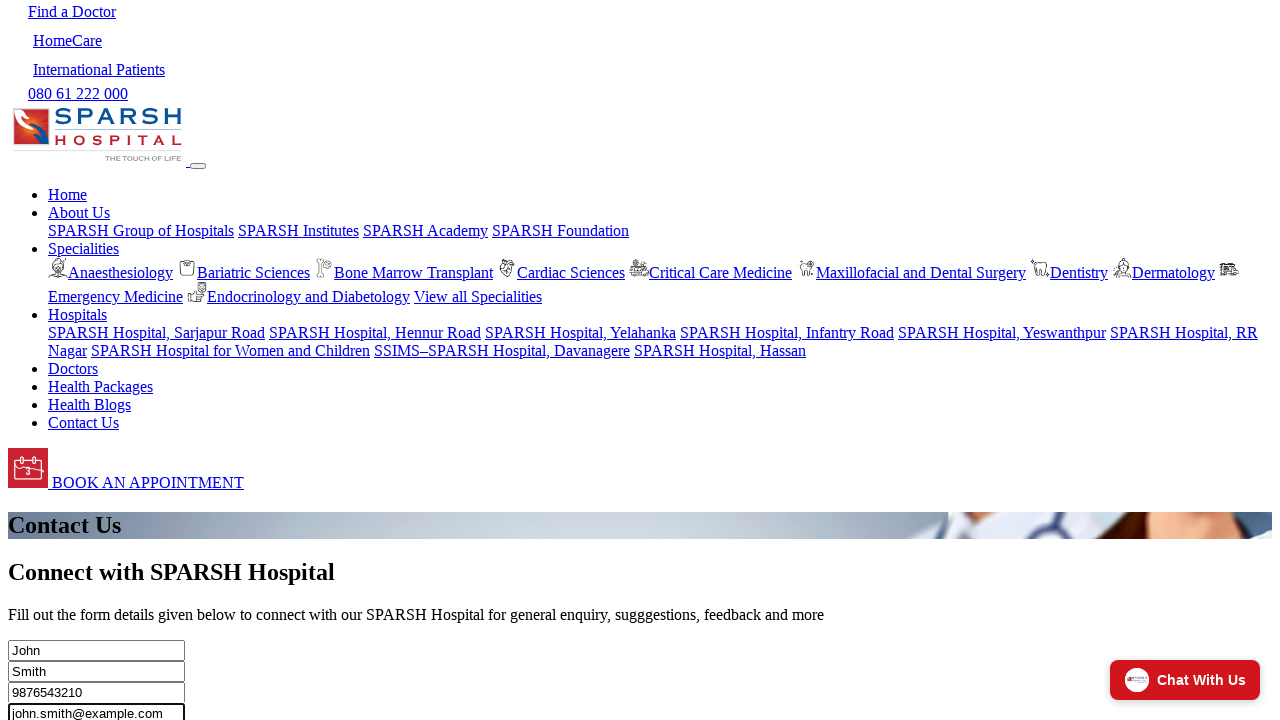

Filled message field with test inquiry message on #contact_message
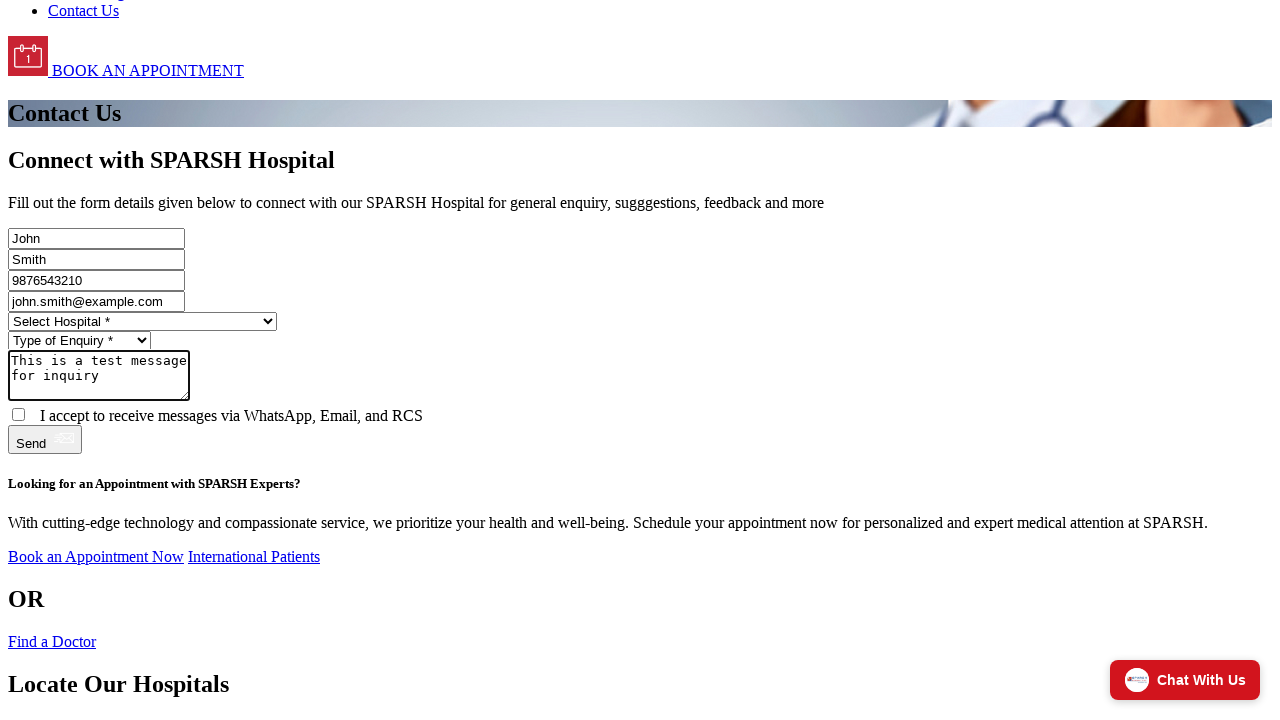

Selected 'SPARSH Hospital, Hassan' from hospital dropdown on #contact_hospital
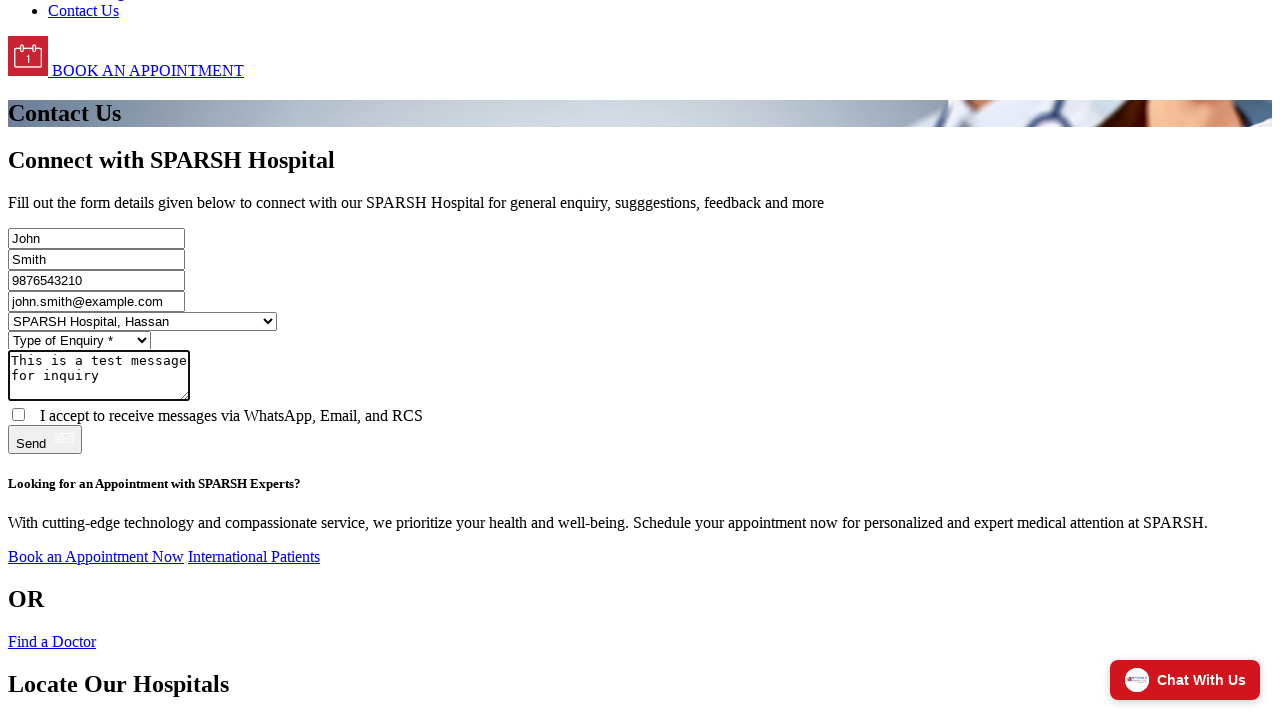

Selected 'General Enquiry' from enquiry type dropdown on #contact_enquiry_type
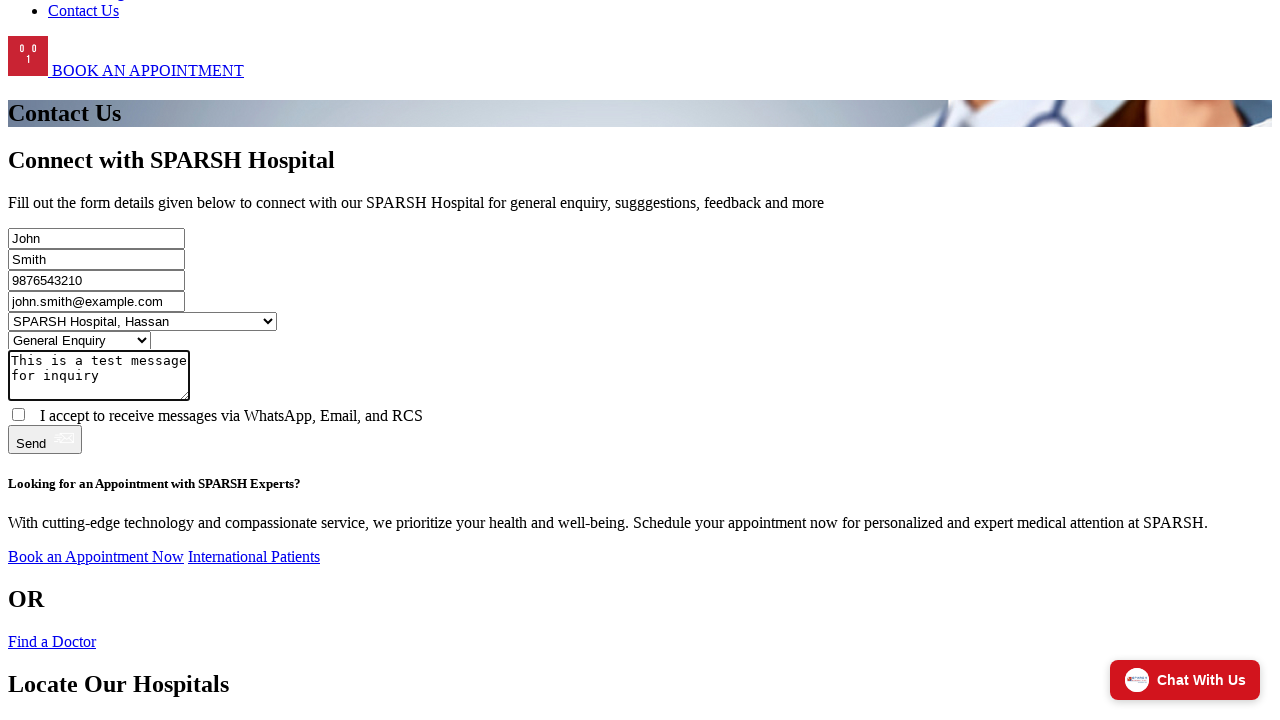

Clicked submit button to send contact form at (45, 439) on #contact_submit
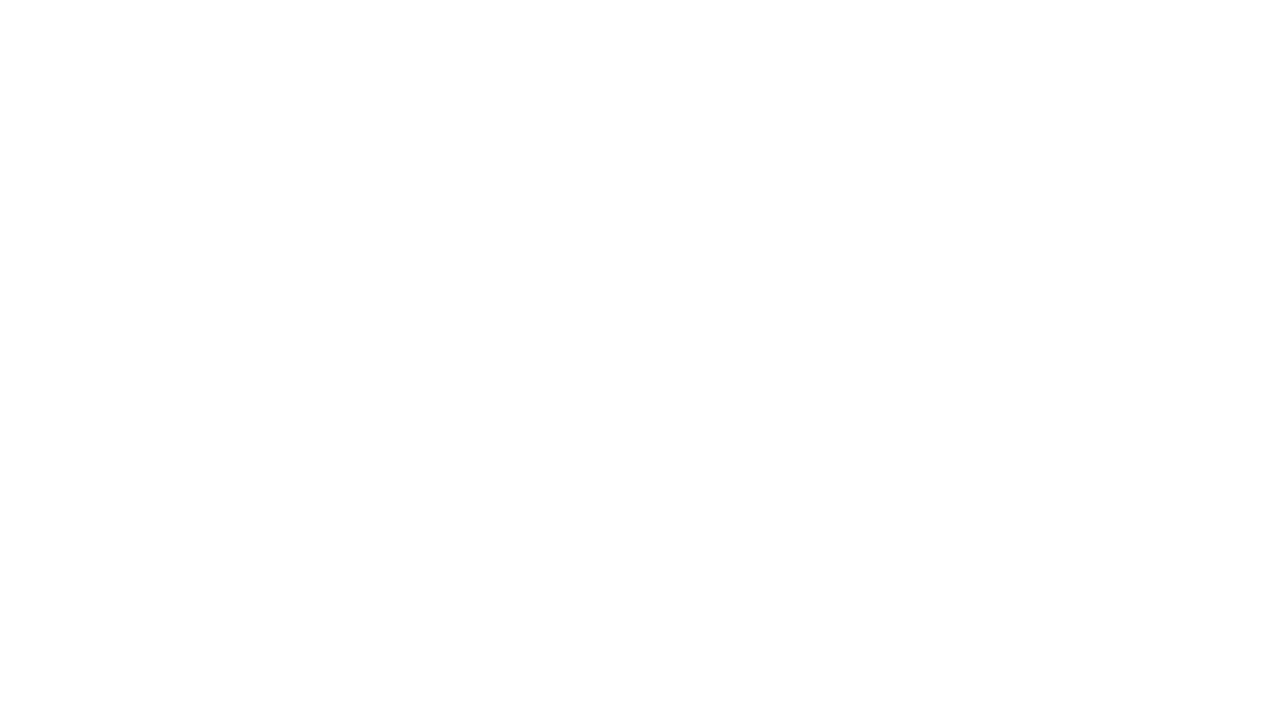

Form submitted successfully and page reached network idle state
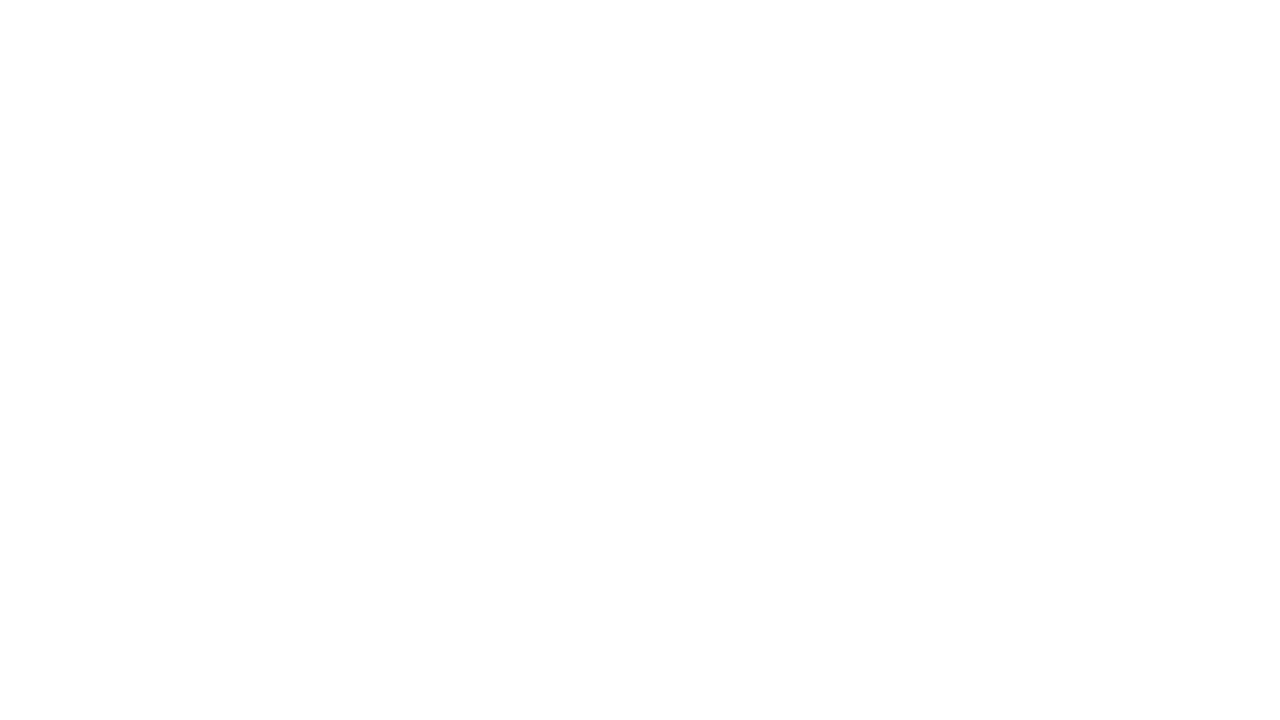

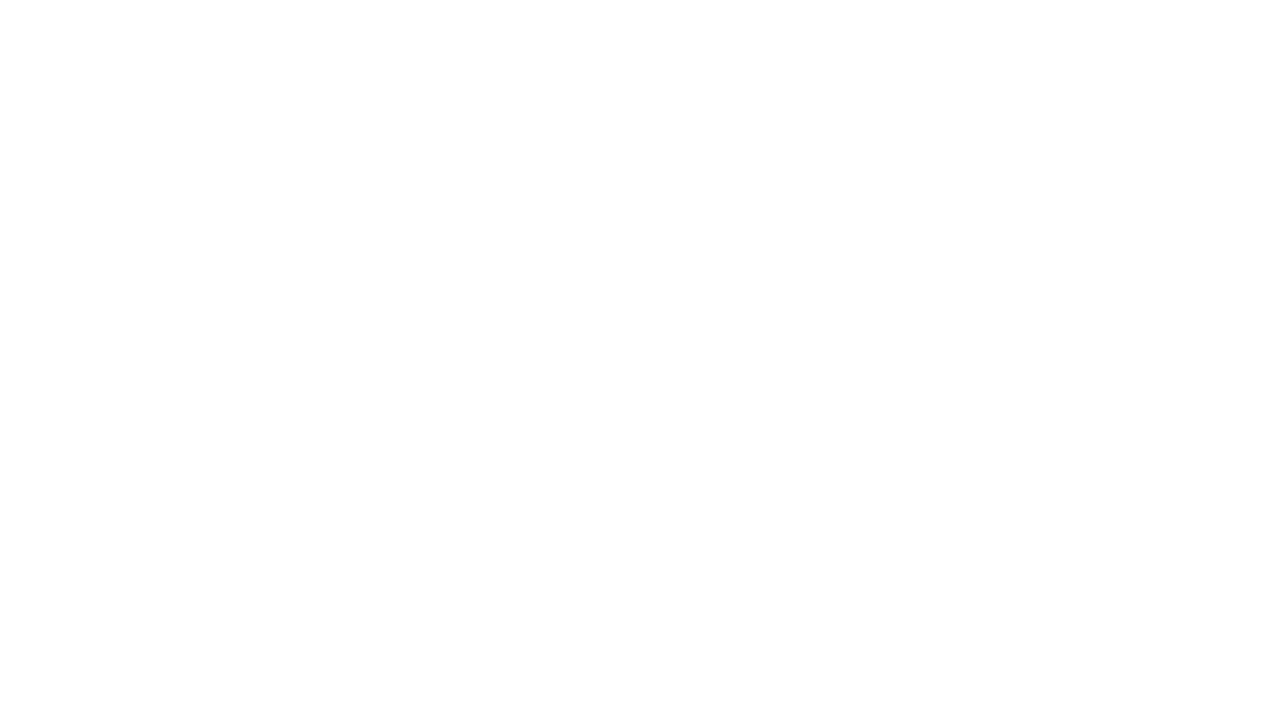